Tests disabled checkbox functionality by clicking an enabled checkbox and verifying another checkbox is disabled

Starting URL: https://testing.qaautomationlabs.com/checkbox.php

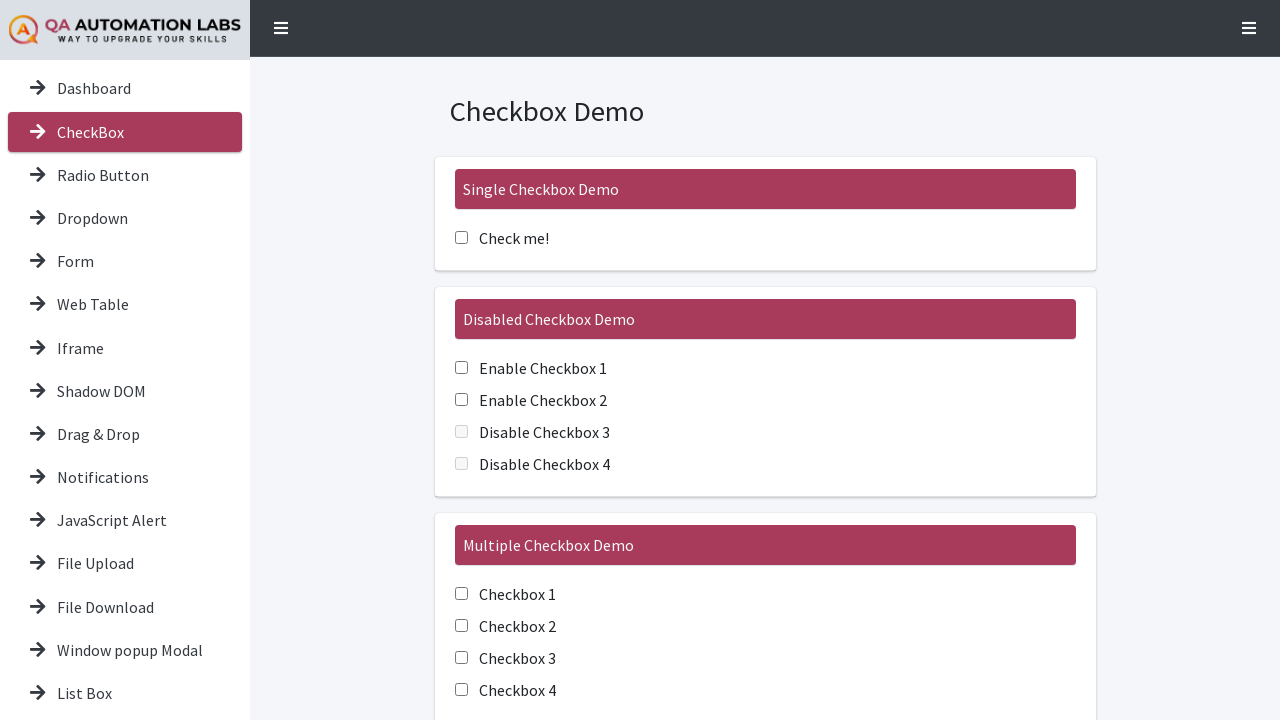

Verified the disabled checkbox demo heading is visible
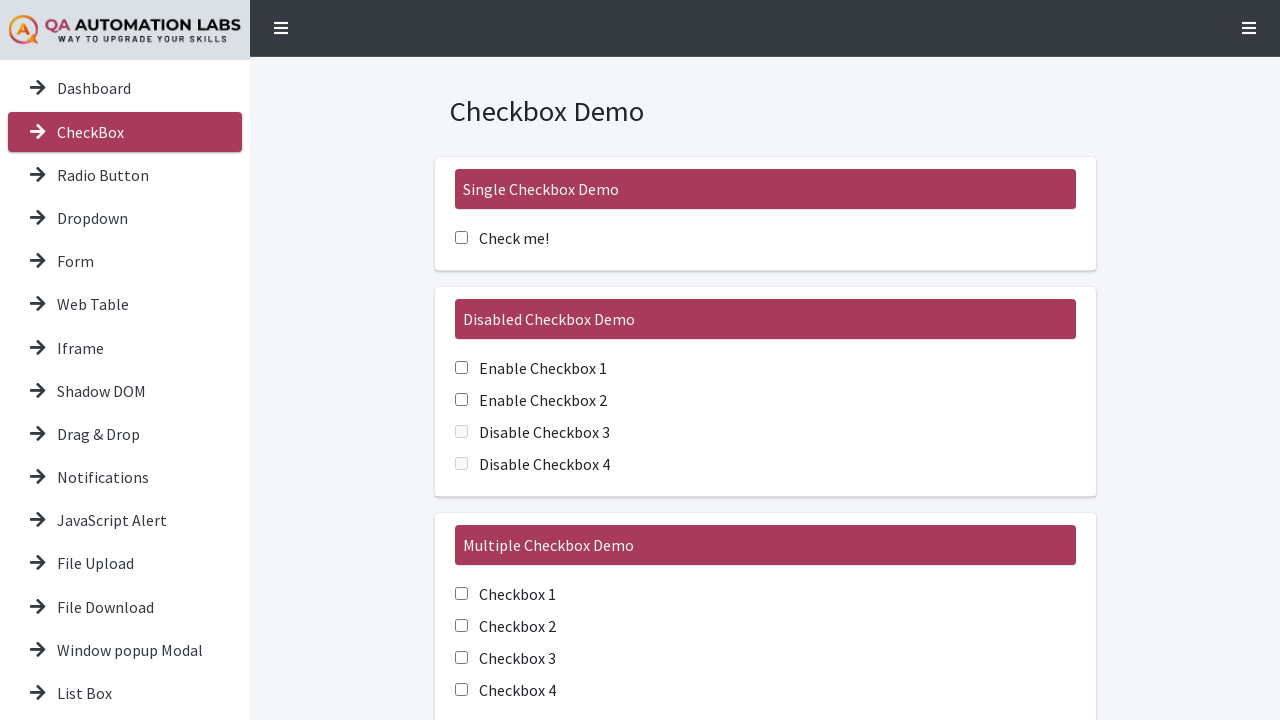

Clicked the first enabled checkbox (chk1) at (461, 368) on #chk1
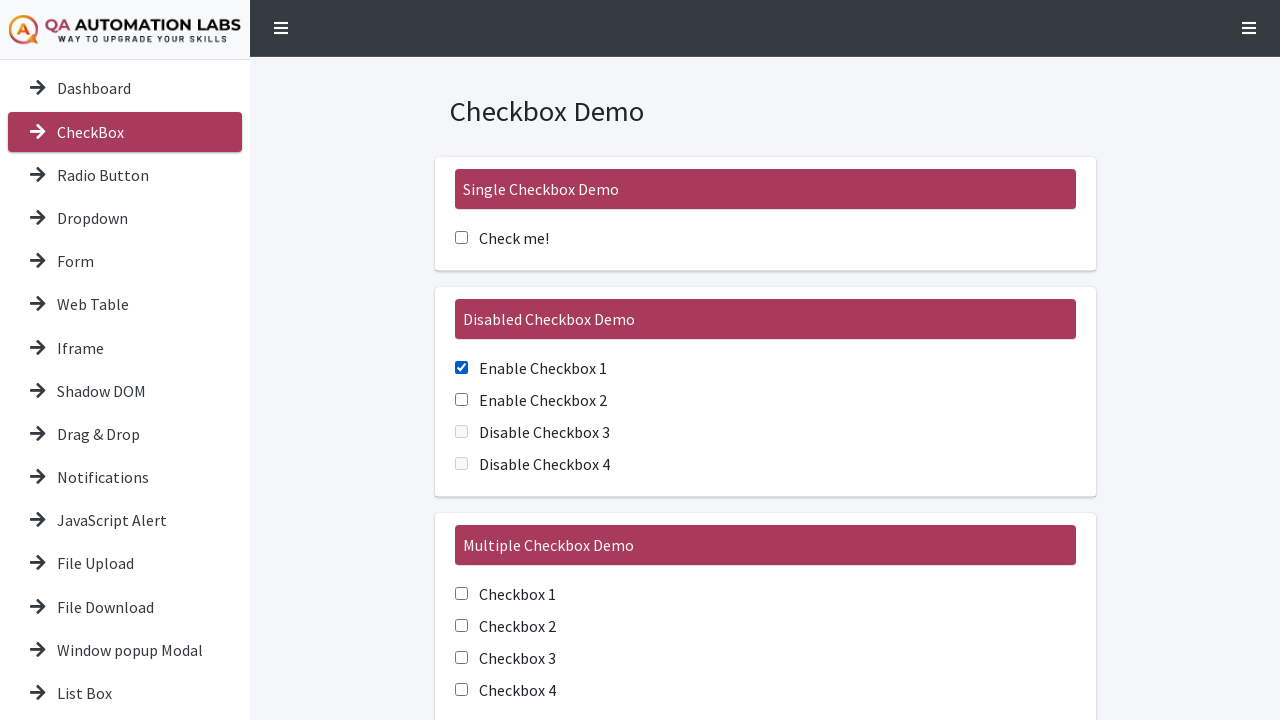

Verified the disabled checkbox (chk3) is visible
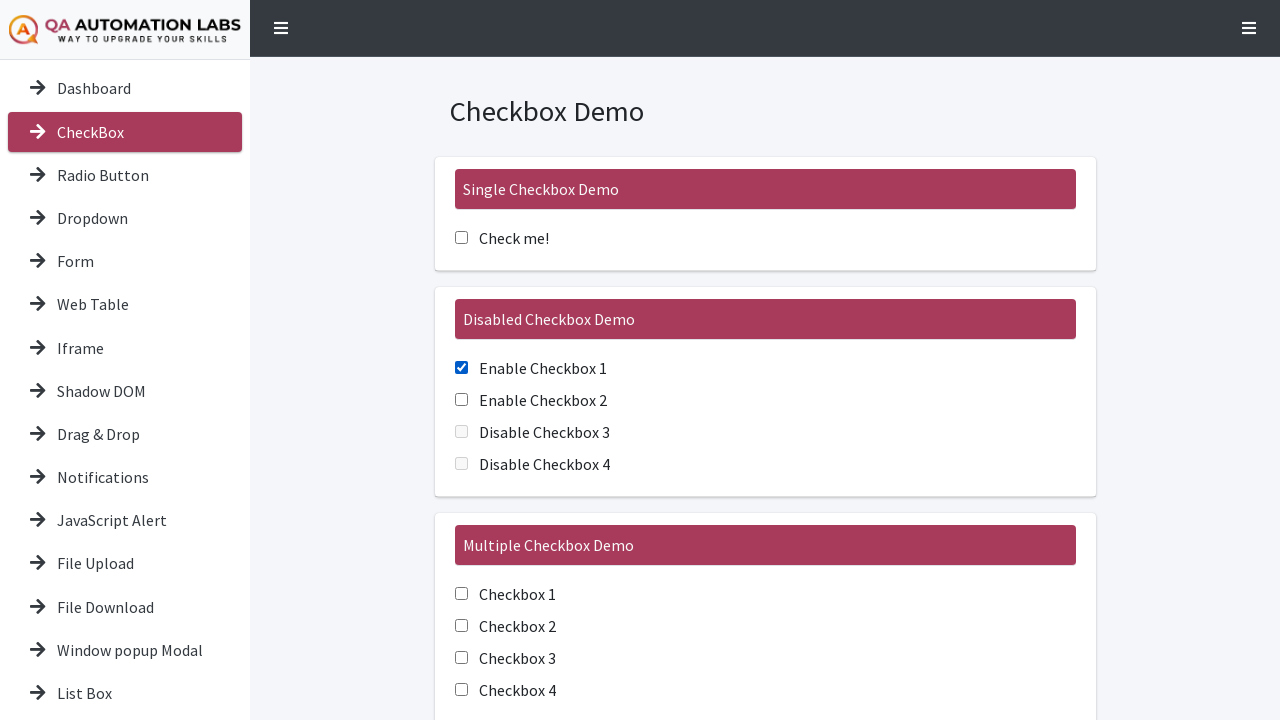

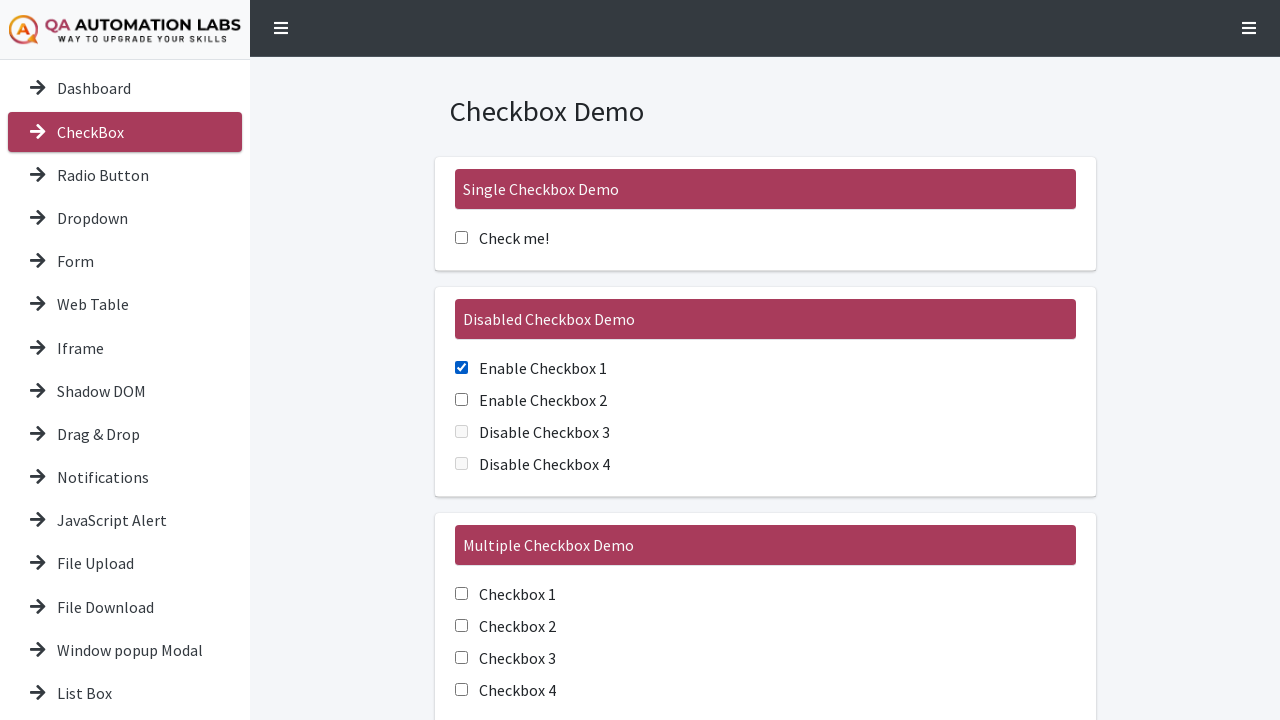